Tests autocomplete dropdown functionality by typing partial text and selecting a country from the suggested options

Starting URL: https://rahulshettyacademy.com/dropdownsPractise/

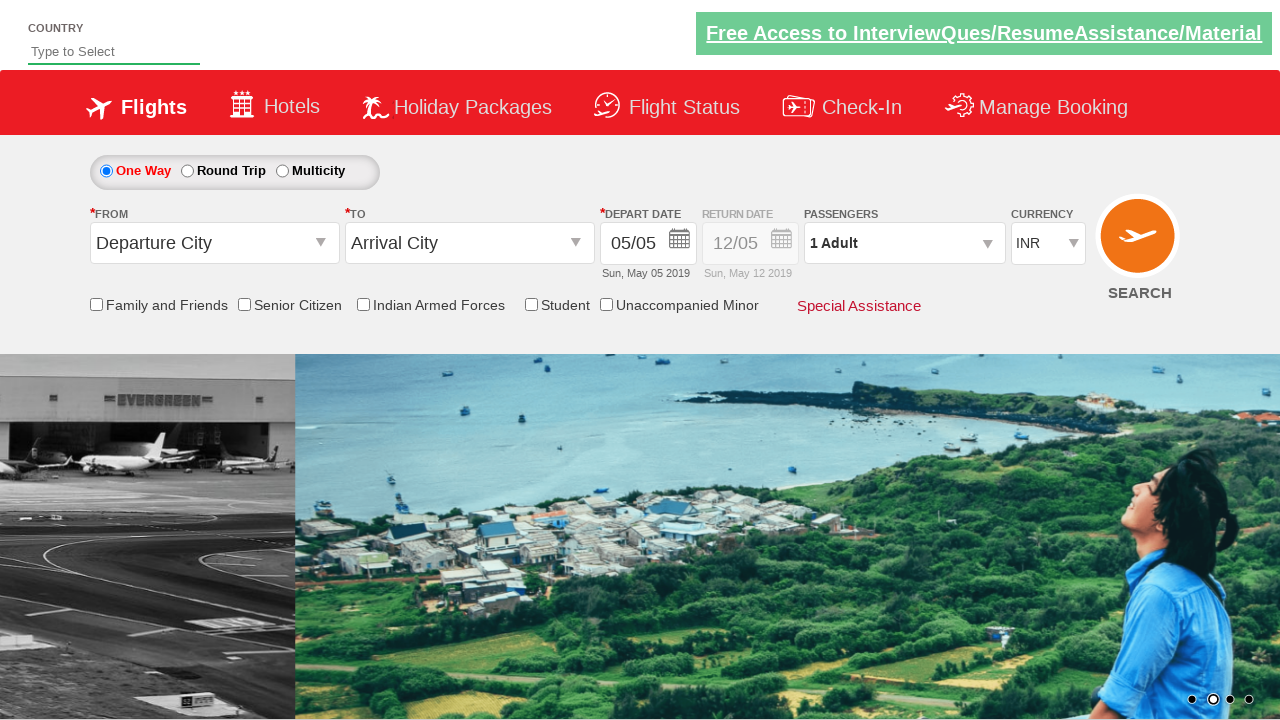

Typed 'ind' in autocomplete field on #autosuggest
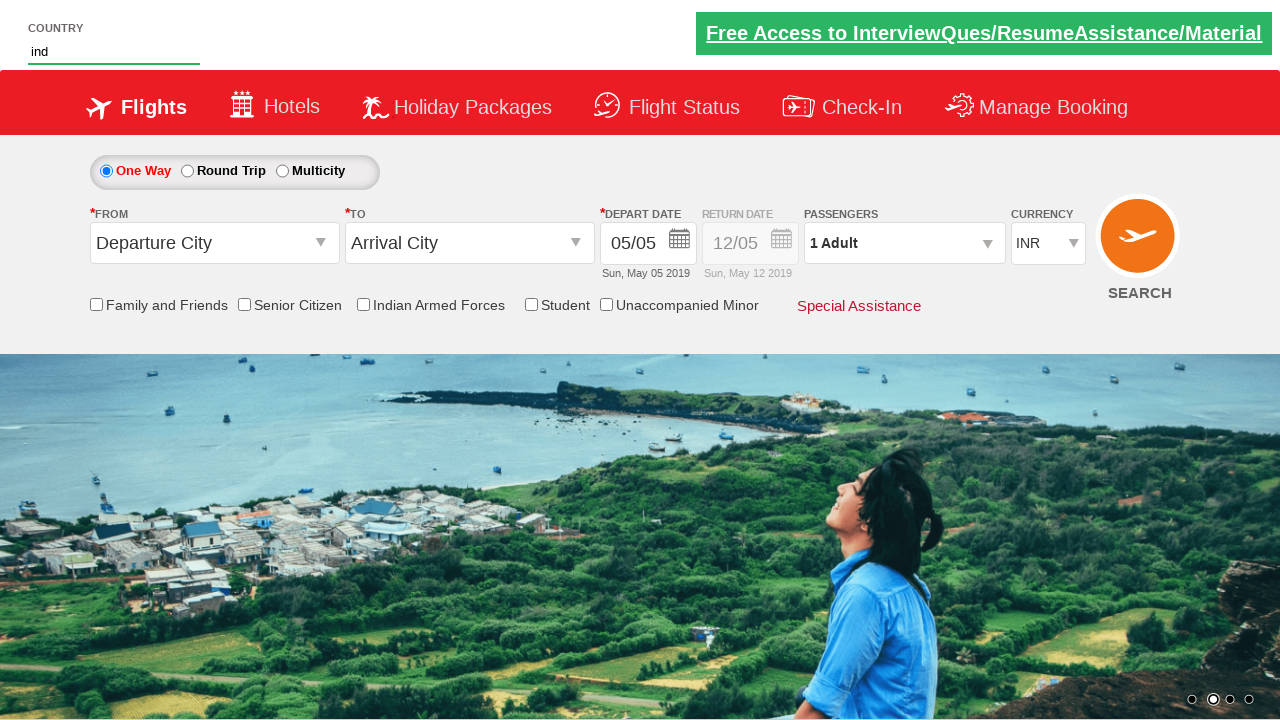

Dropdown suggestions appeared
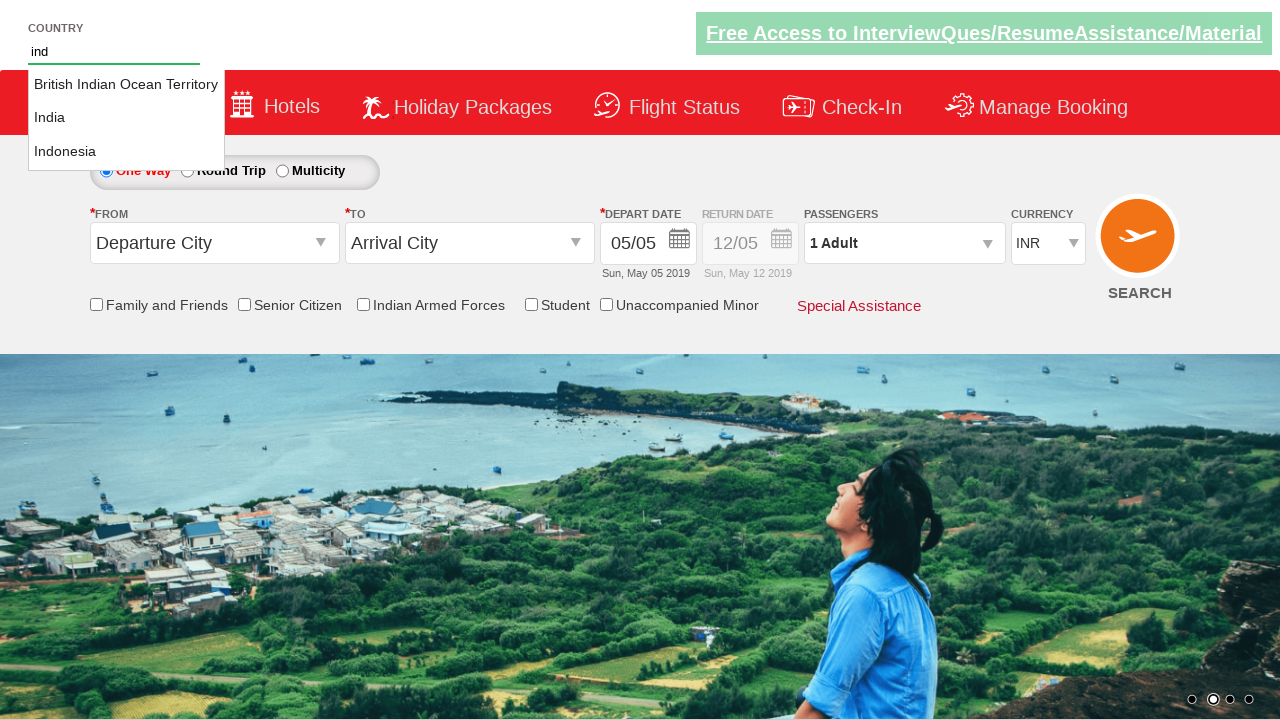

Retrieved all country suggestions from dropdown
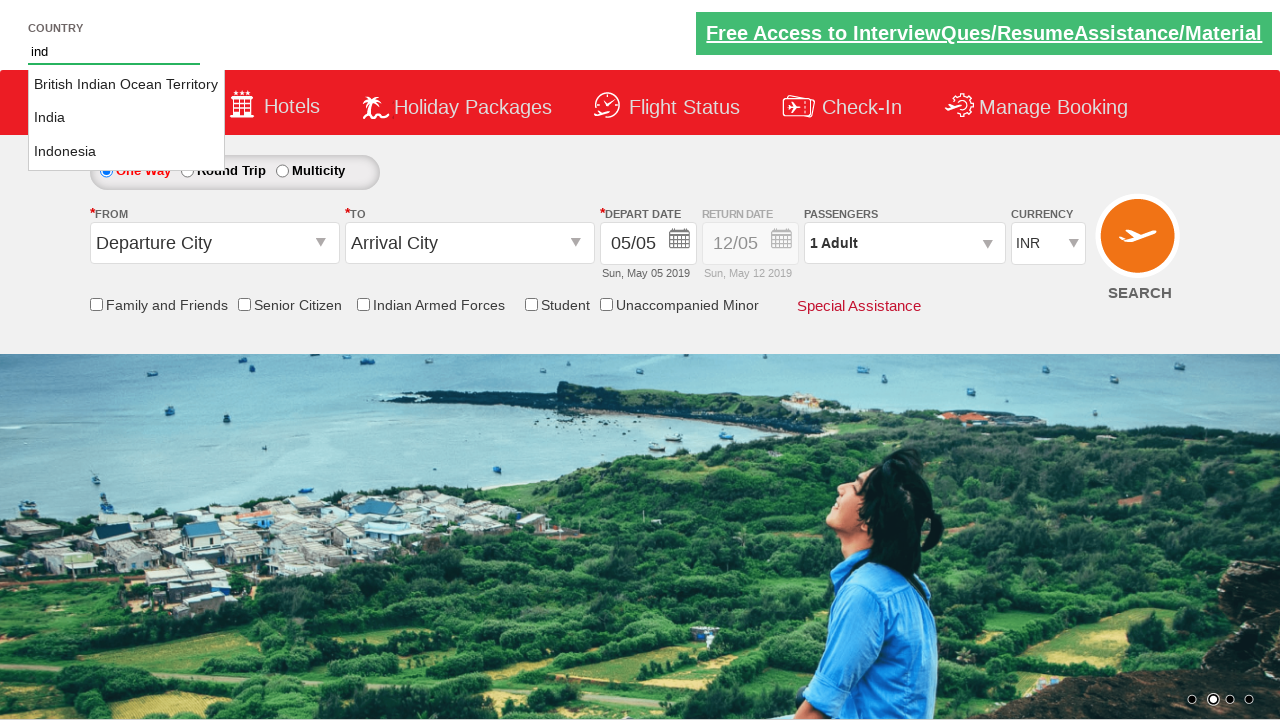

Selected 'India' from autocomplete dropdown
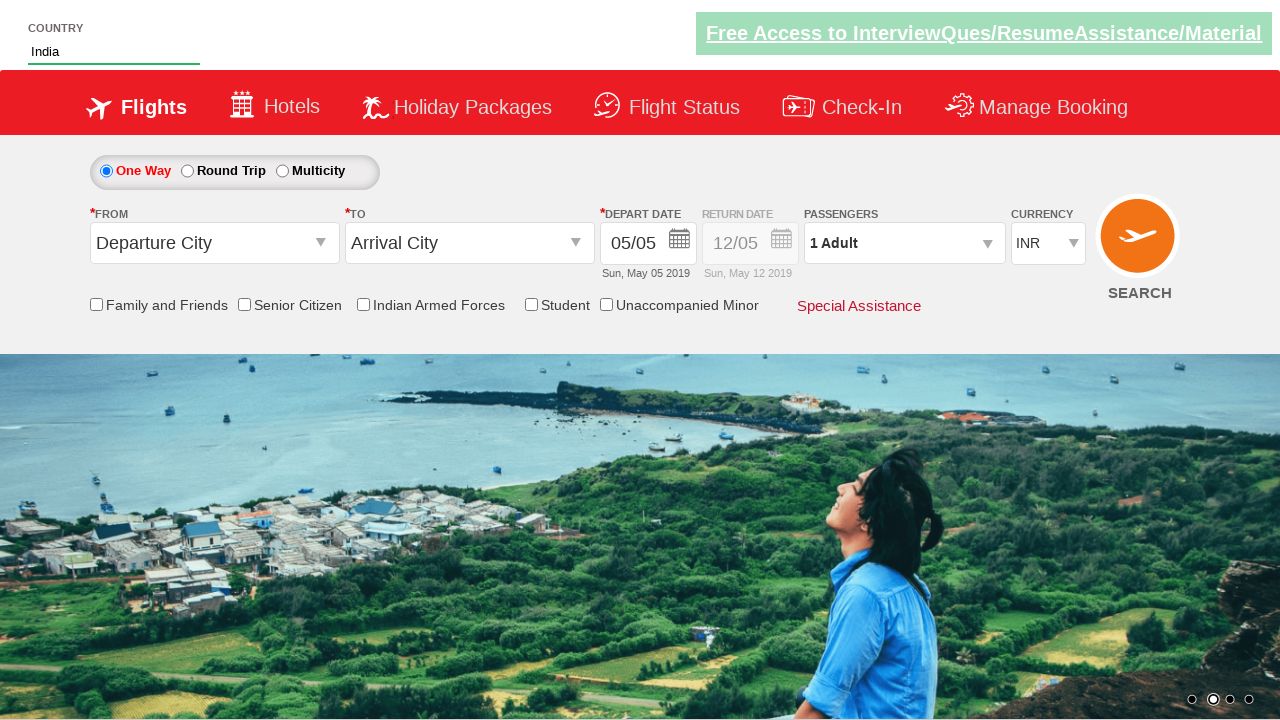

Verified that 'India' was successfully selected in autocomplete field
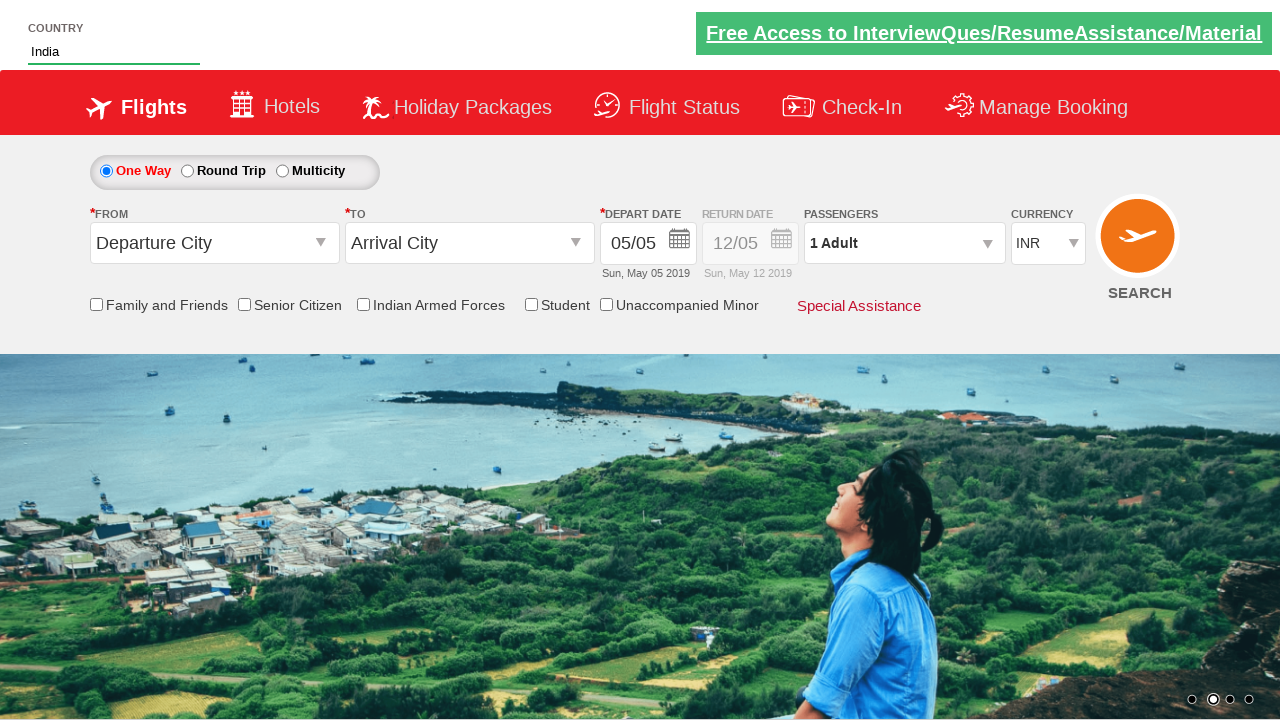

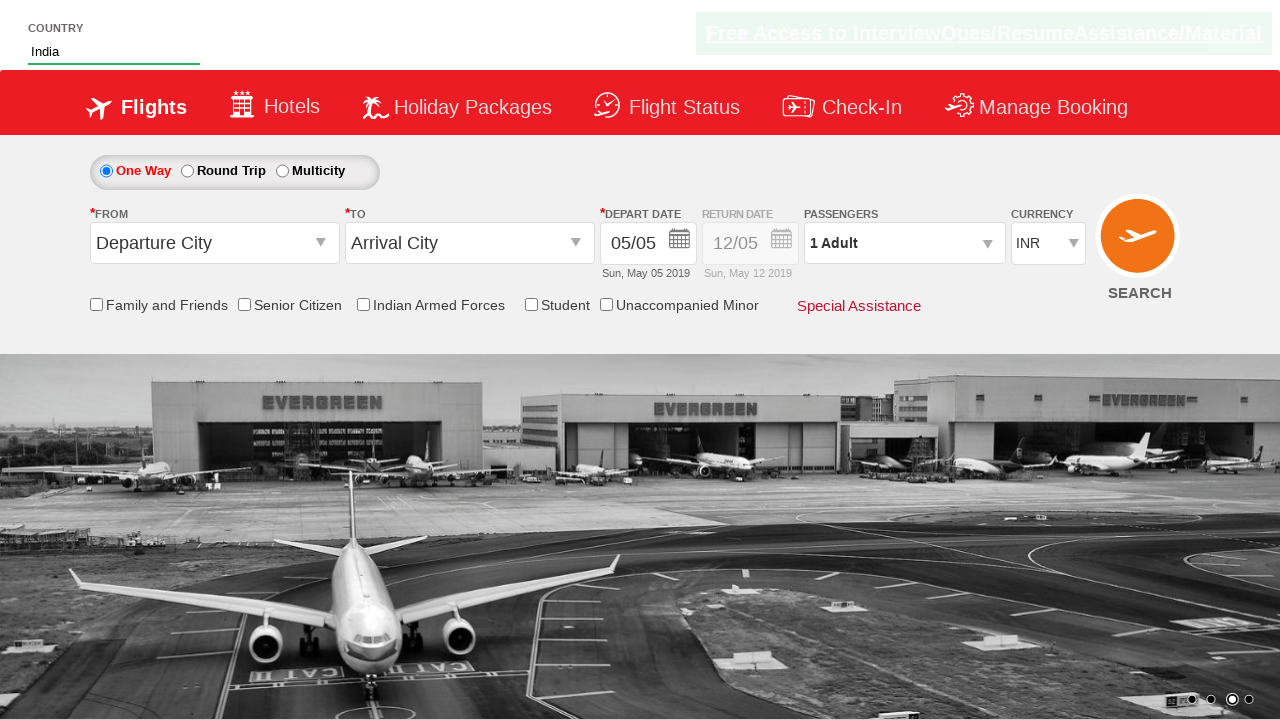